Navigates through a paginated table to find and display the price of Rice by clicking through pages until the item is found

Starting URL: https://rahulshettyacademy.com/seleniumPractise/#/offers

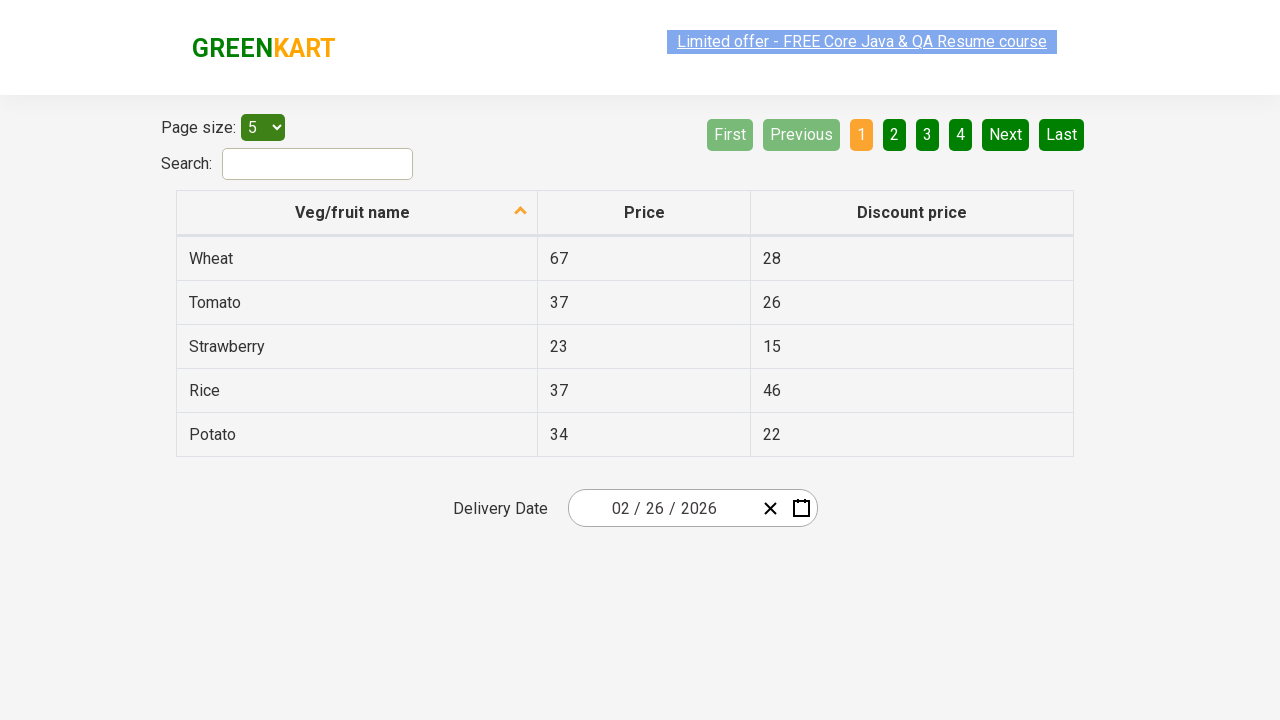

Clicked sort icon to sort table in descending order at (521, 212) on xpath=//span[@class='sort-icon sort-descending']
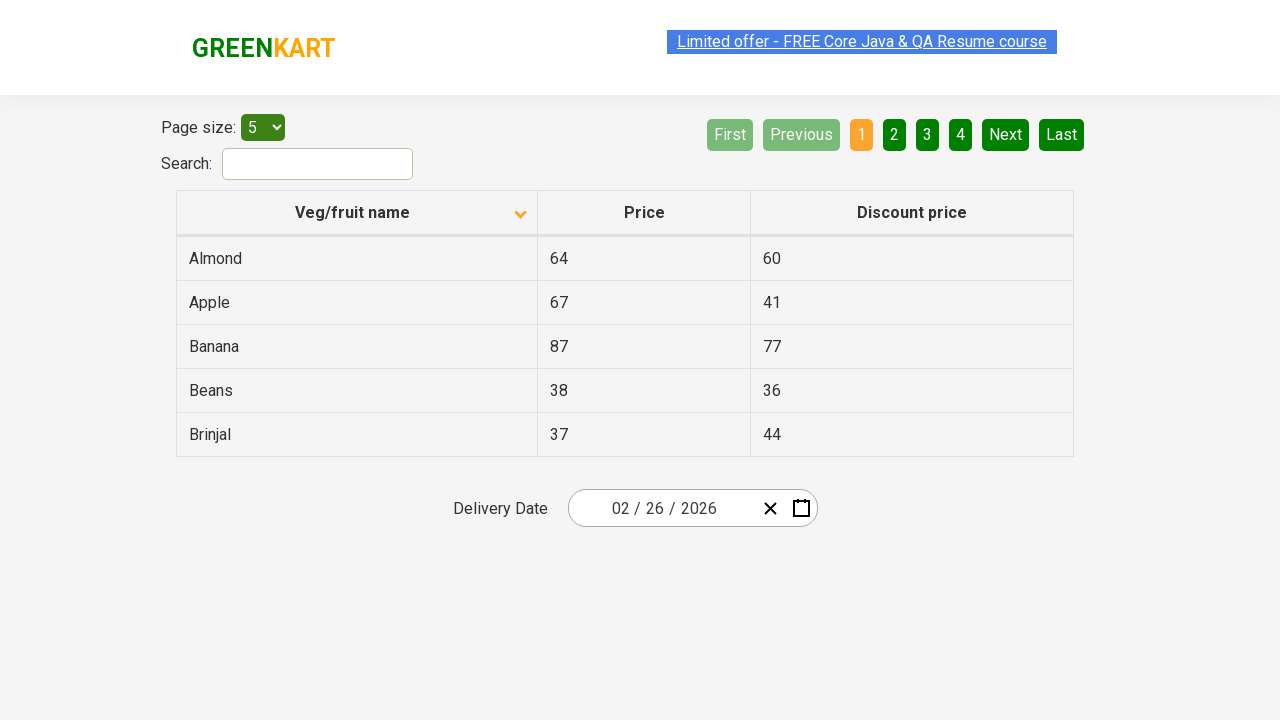

Retrieved all items from first column of current page
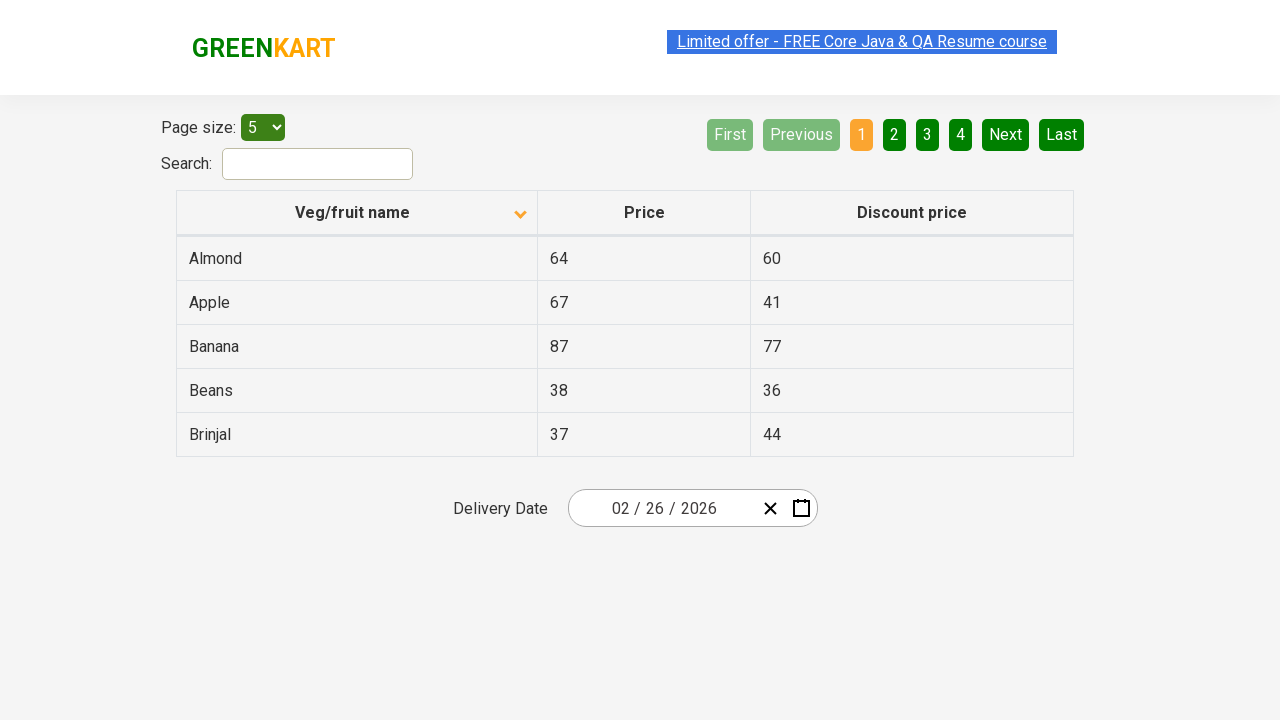

Rice not found on current page, clicked Next button to navigate to next page at (1006, 134) on a[aria-label='Next']
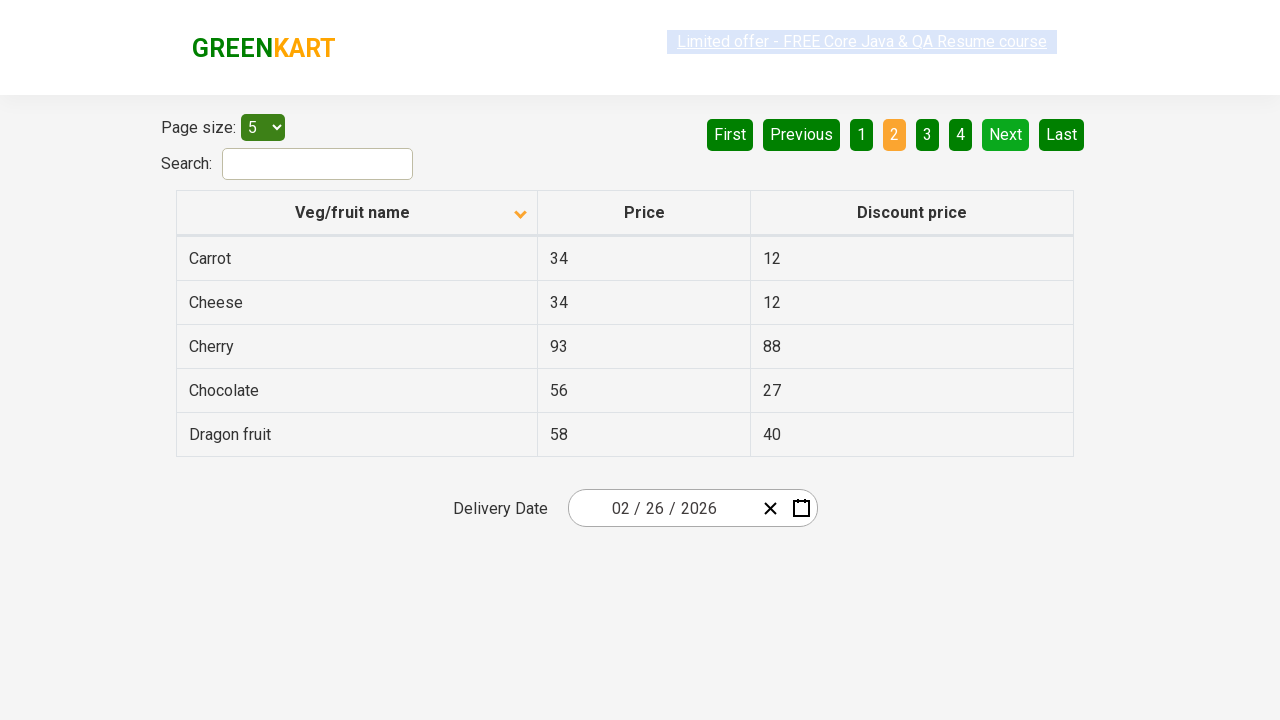

Retrieved all items from first column of current page
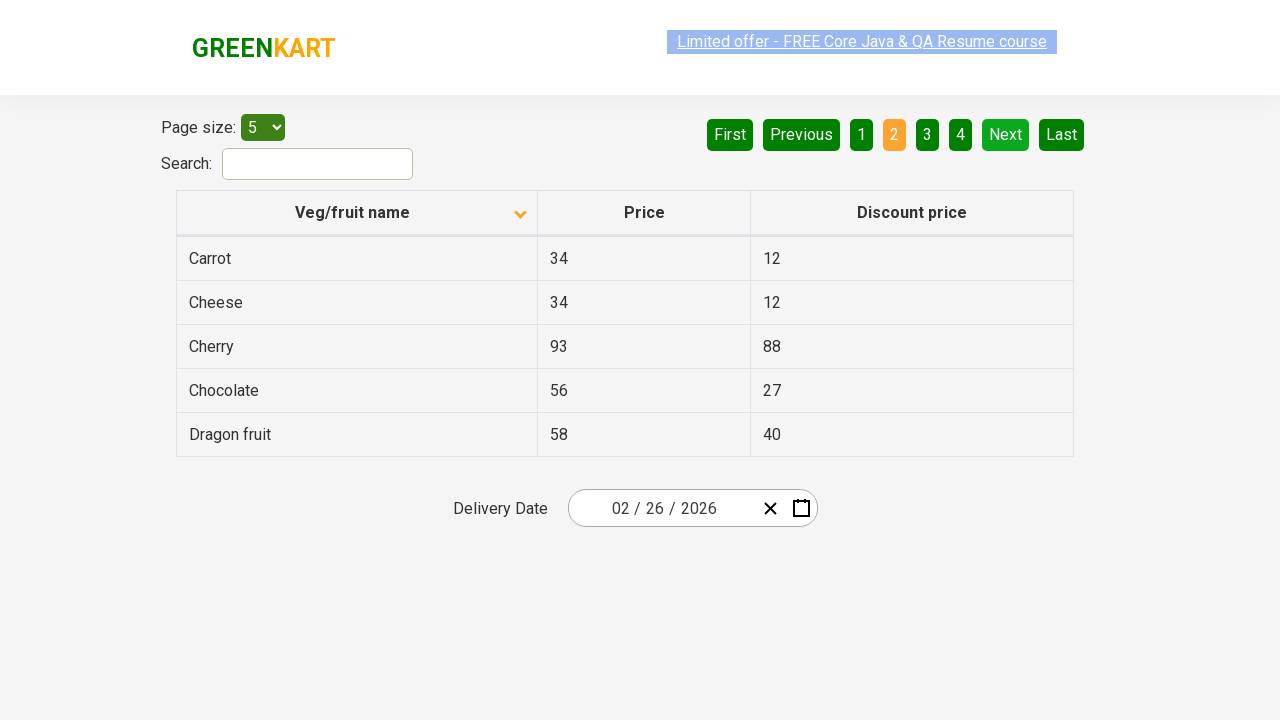

Rice not found on current page, clicked Next button to navigate to next page at (1006, 134) on a[aria-label='Next']
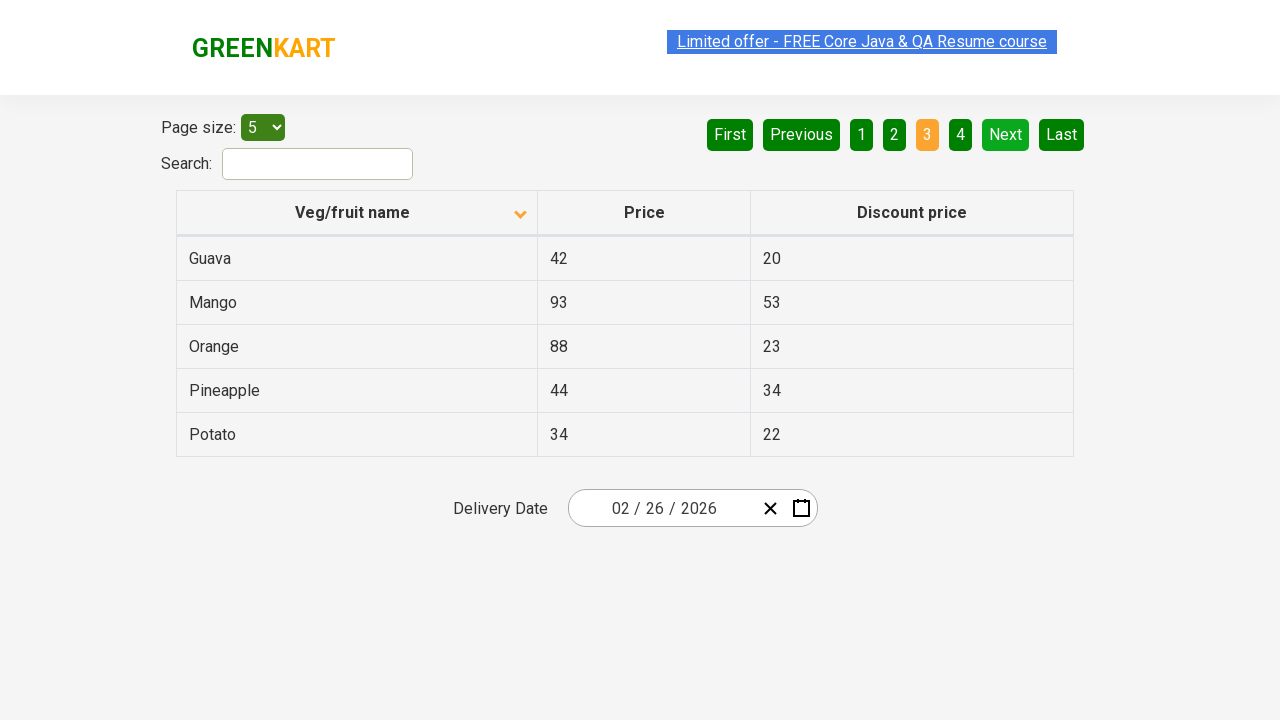

Retrieved all items from first column of current page
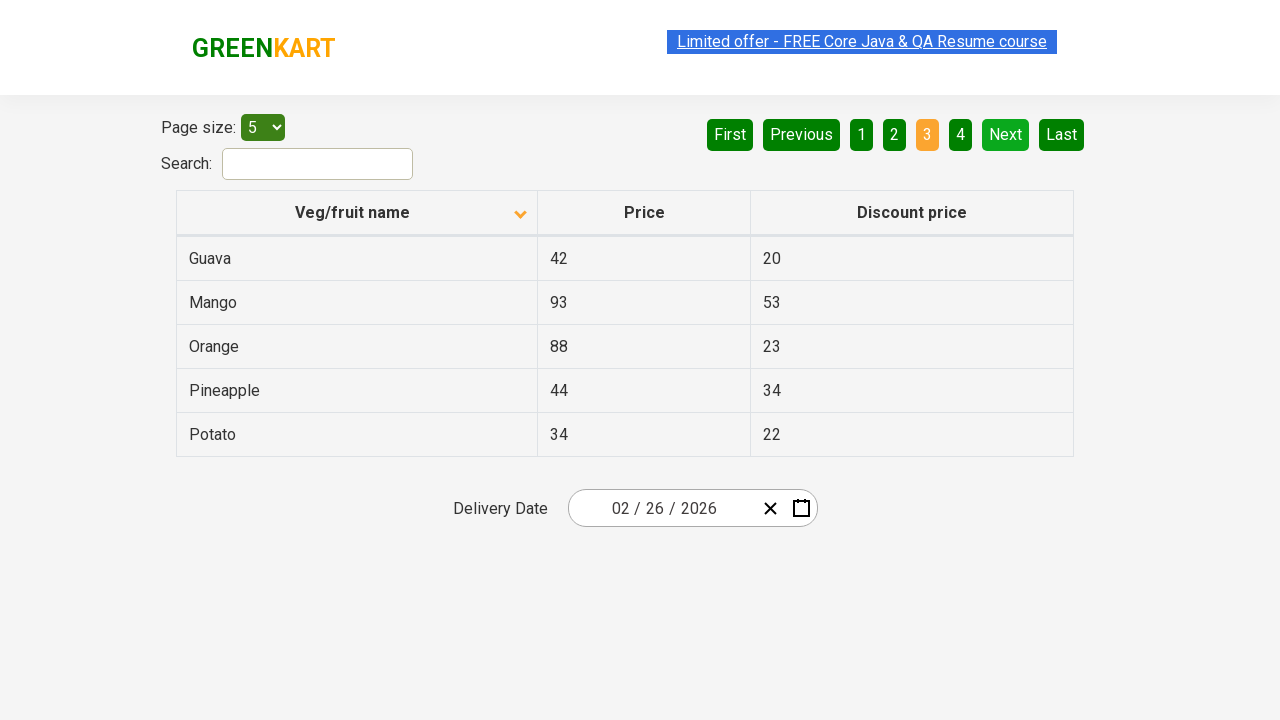

Rice not found on current page, clicked Next button to navigate to next page at (1006, 134) on a[aria-label='Next']
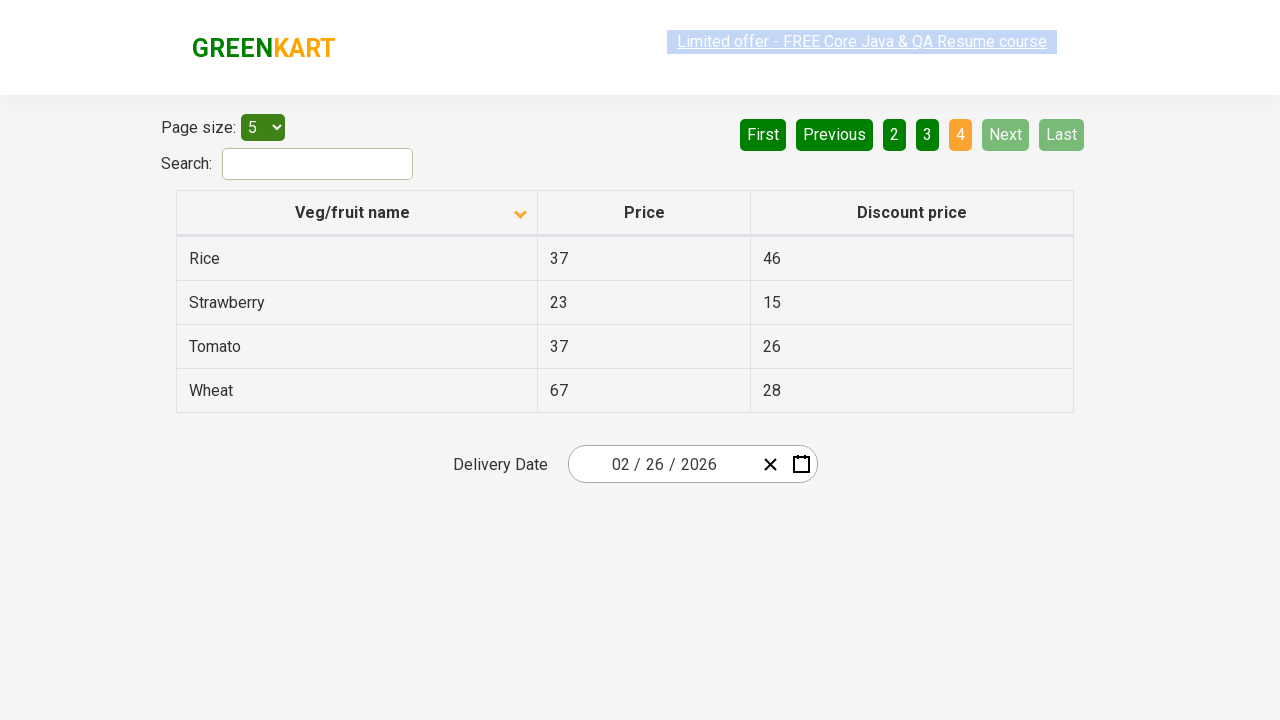

Retrieved all items from first column of current page
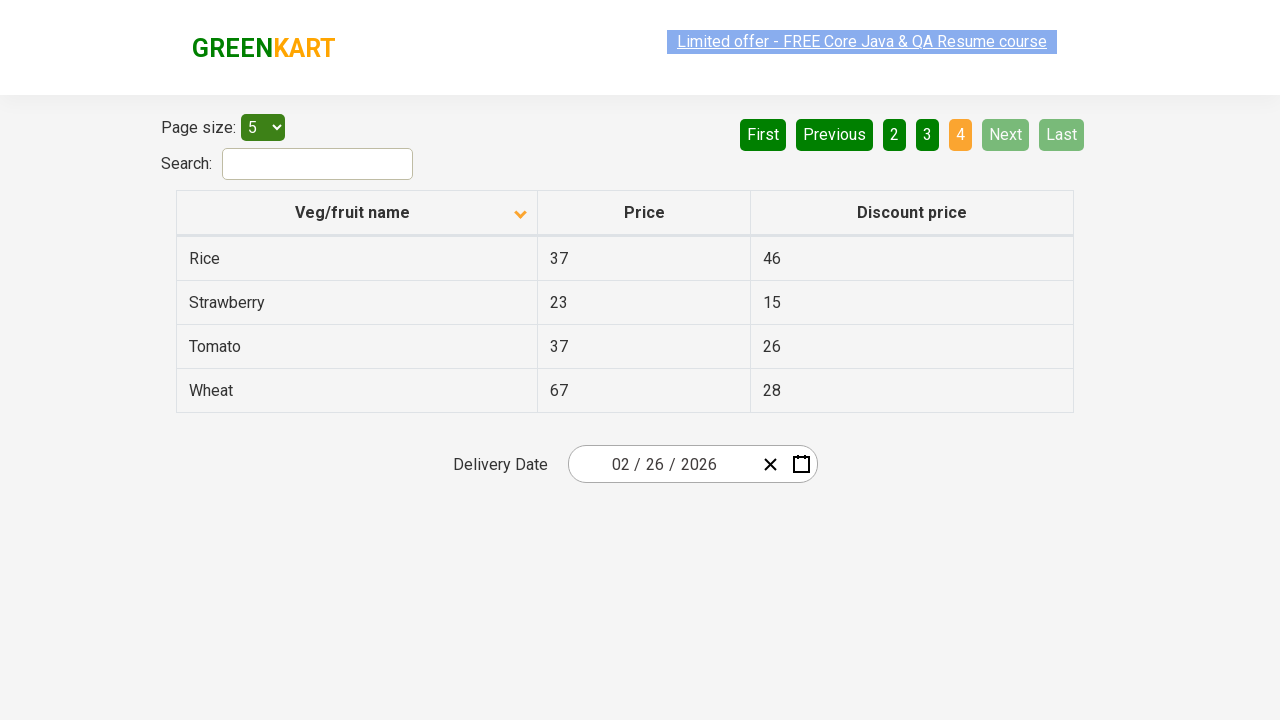

Found Rice in table with price 37
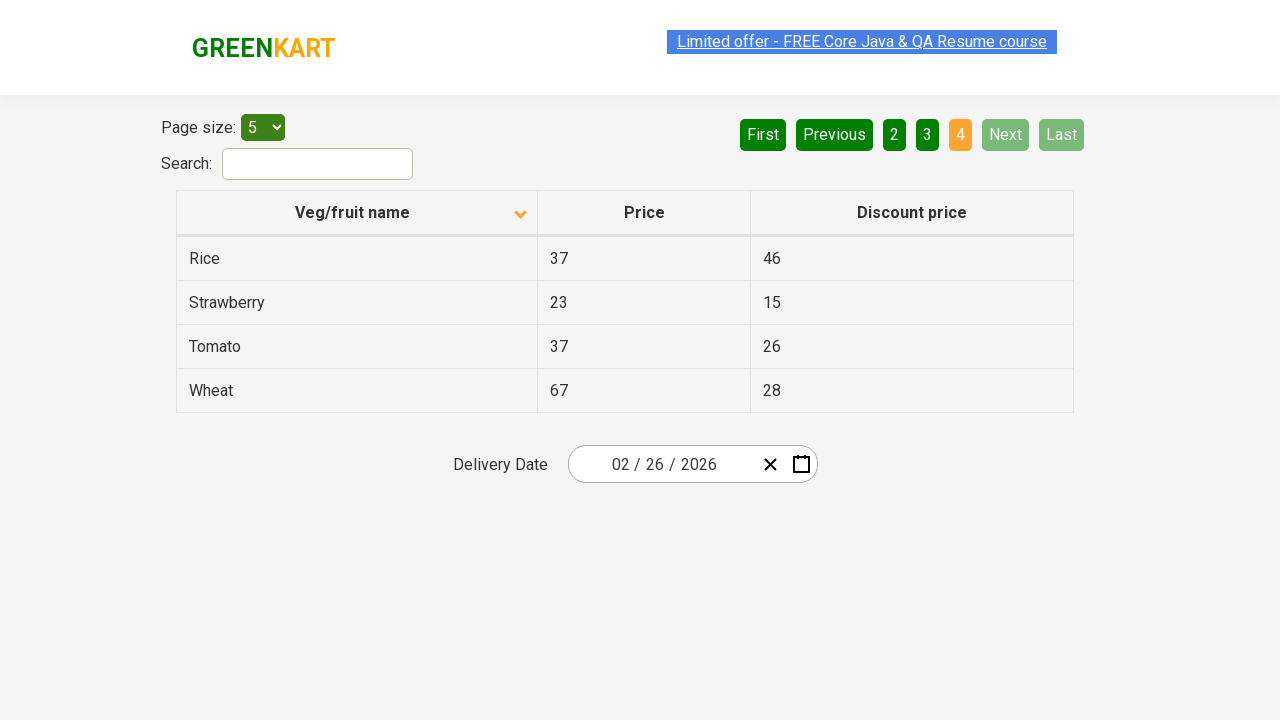

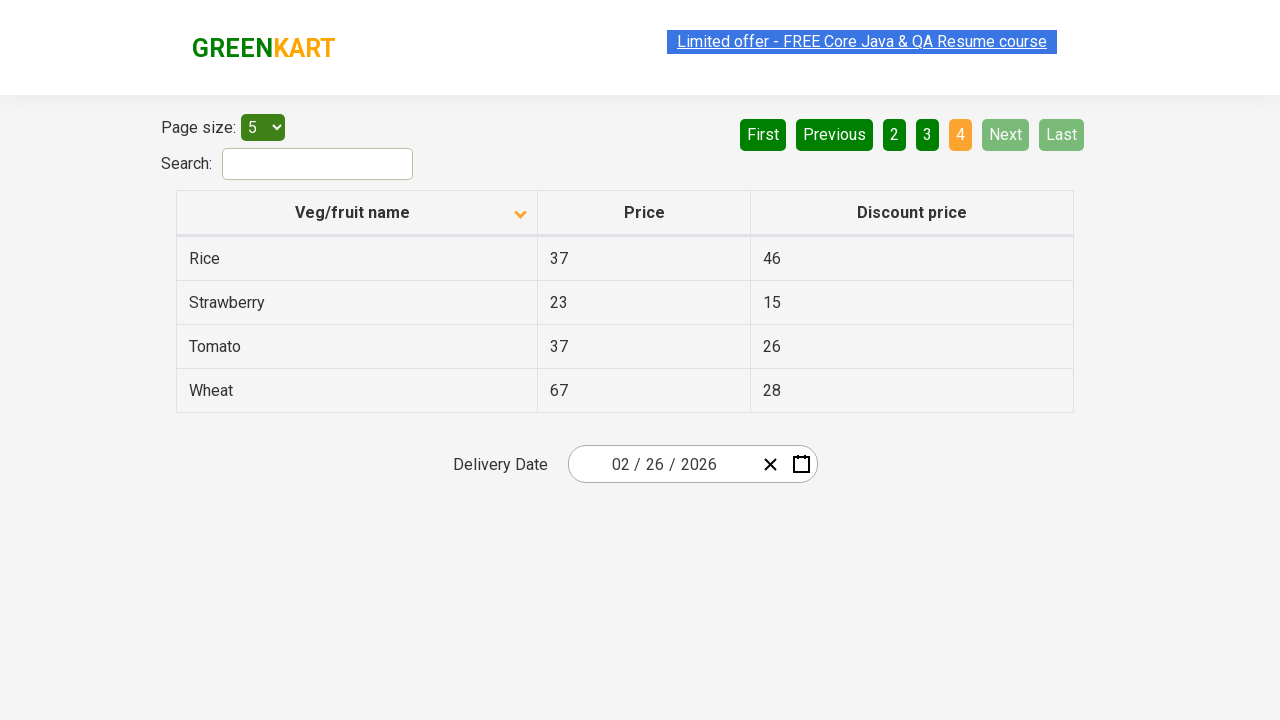